Tests modal functionality by opening a modal dialog and then closing it using JavaScript execution

Starting URL: https://formy-project.herokuapp.com/modal

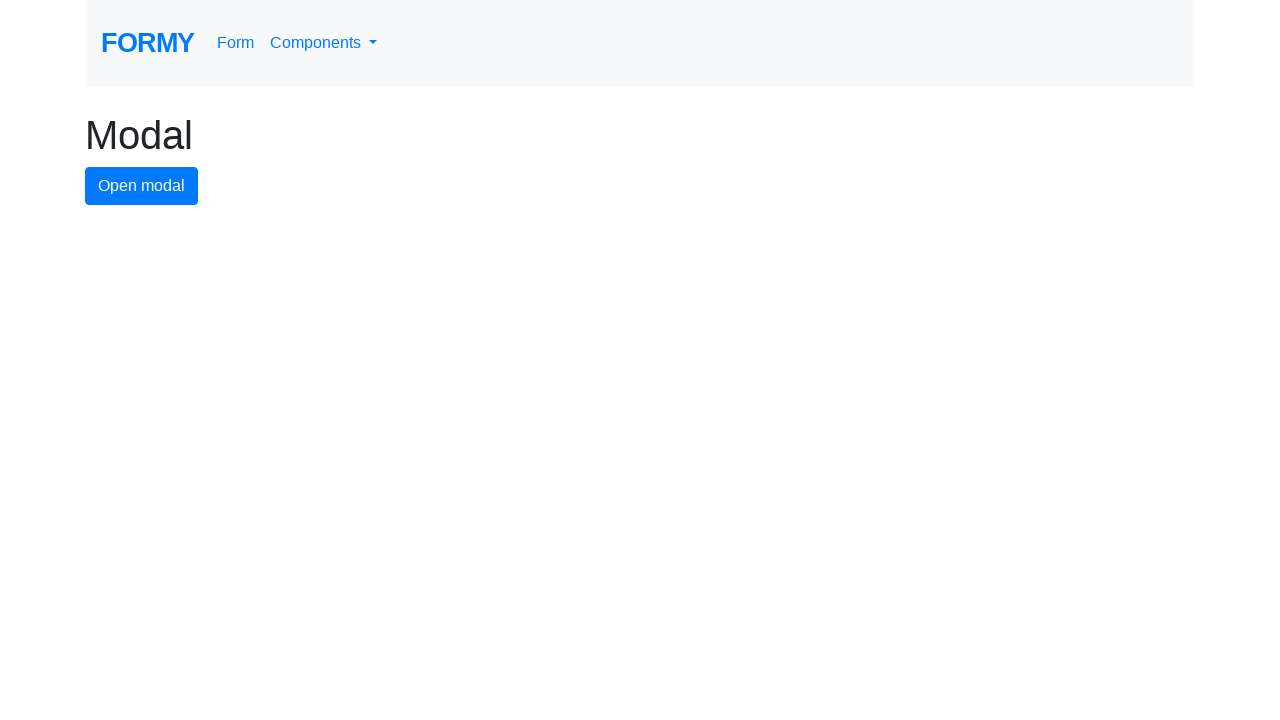

Clicked button to open modal dialog at (142, 186) on #modal-button
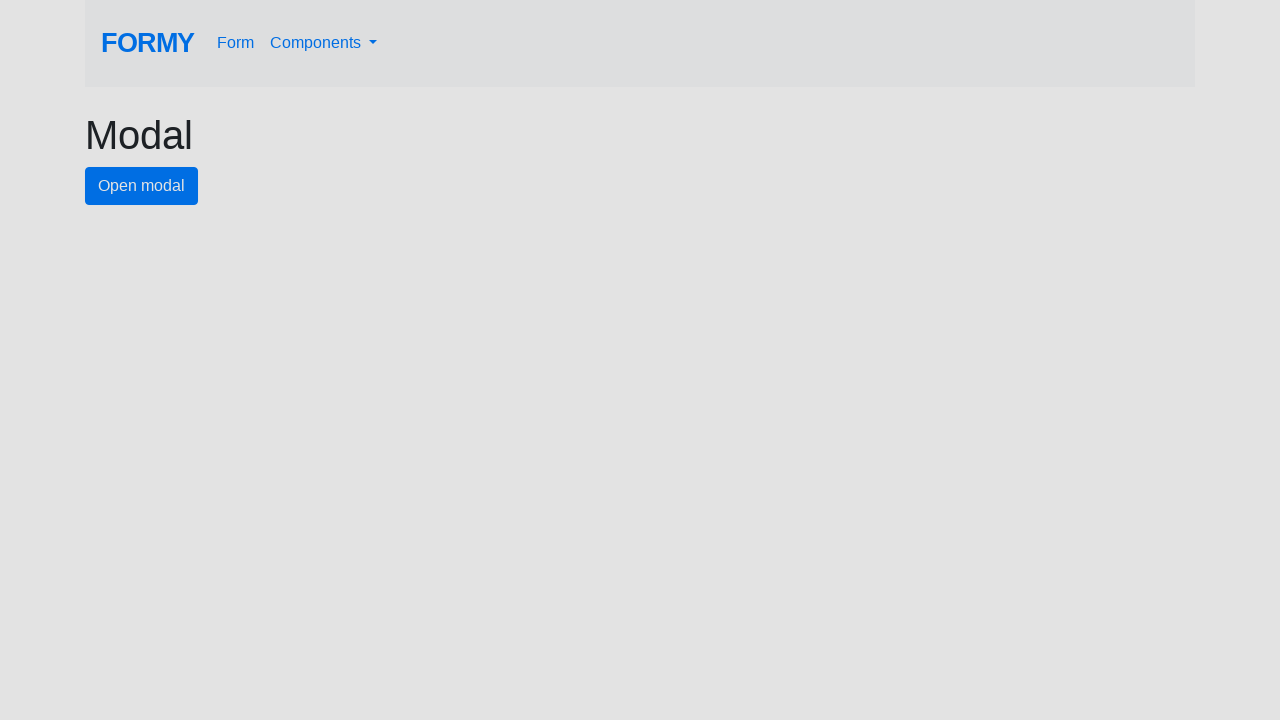

Modal dialog appeared and close button became visible
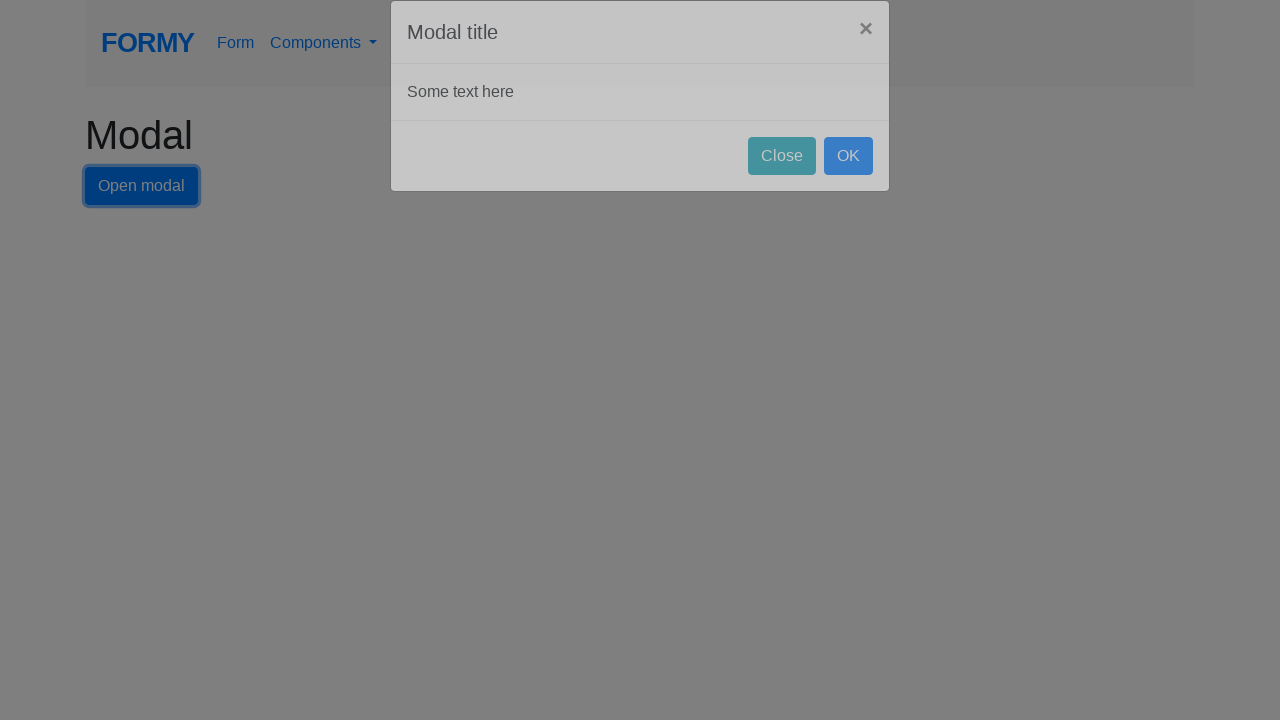

Executed JavaScript to close the modal dialog
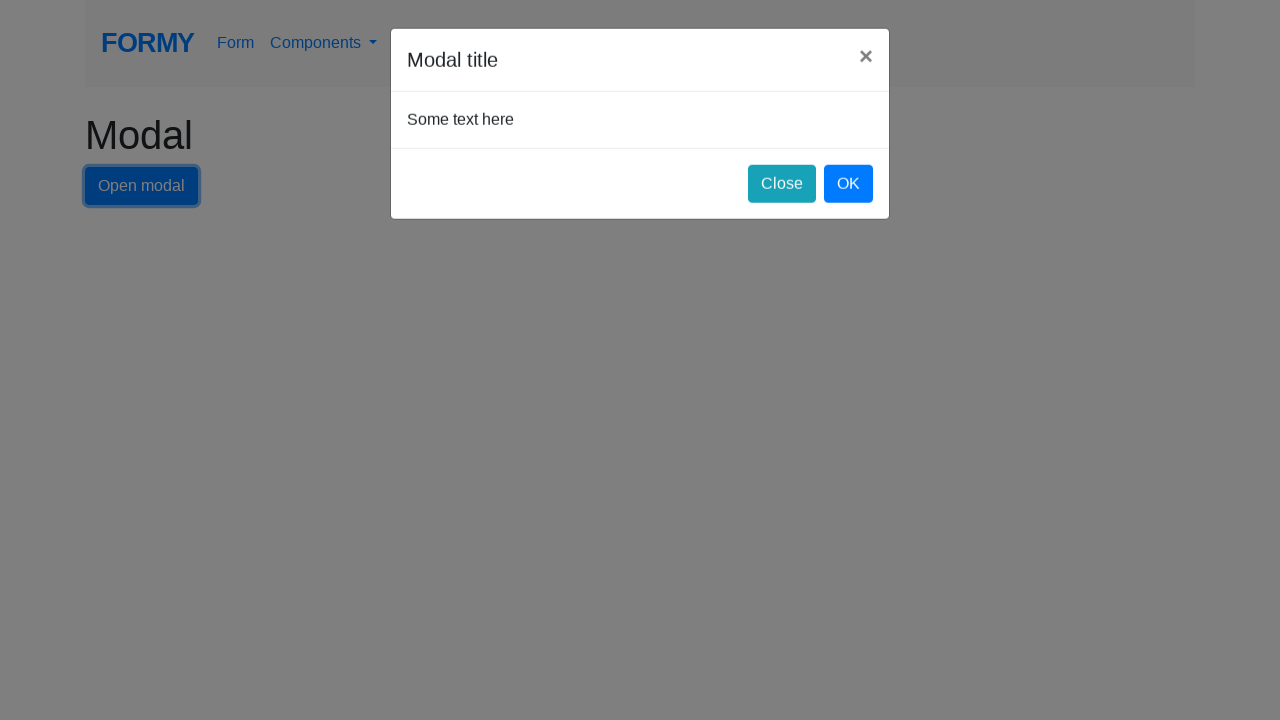

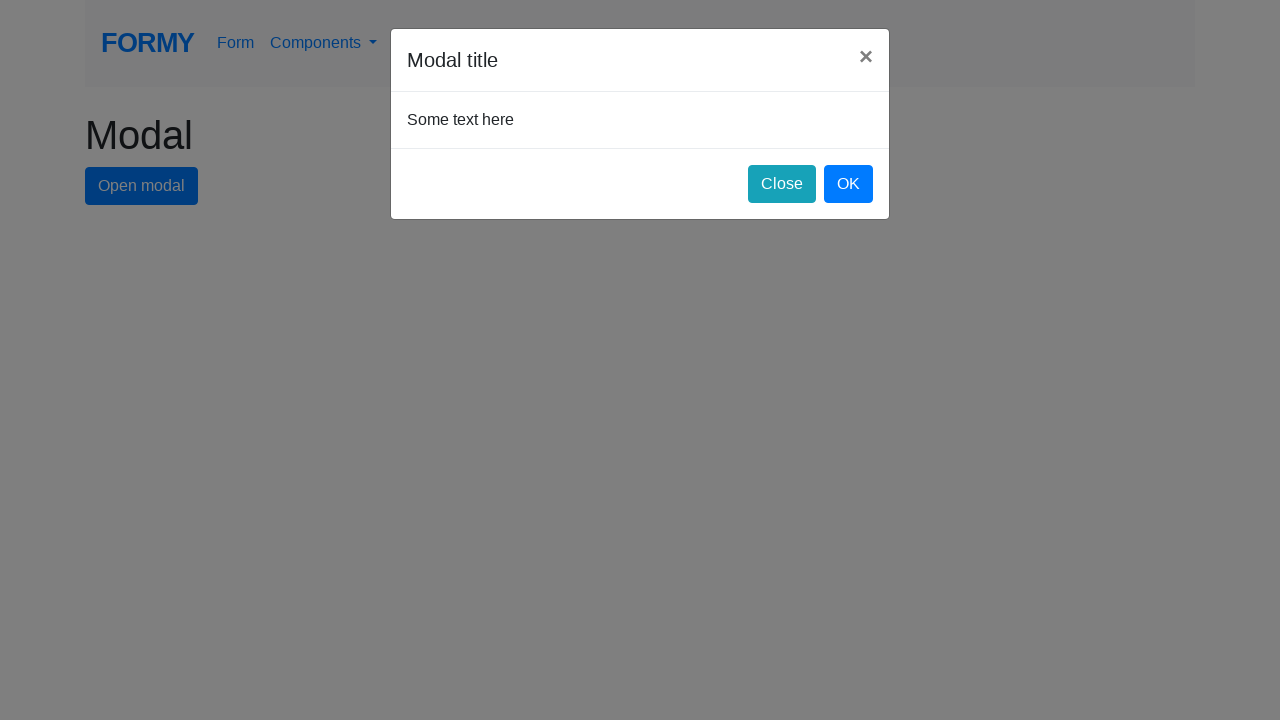